Tests basic form interactions on a Polish test page including clicking links, filling text fields, selecting checkboxes, radio buttons, and dropdown options

Starting URL: https://testeroprogramowania.github.io/selenium/

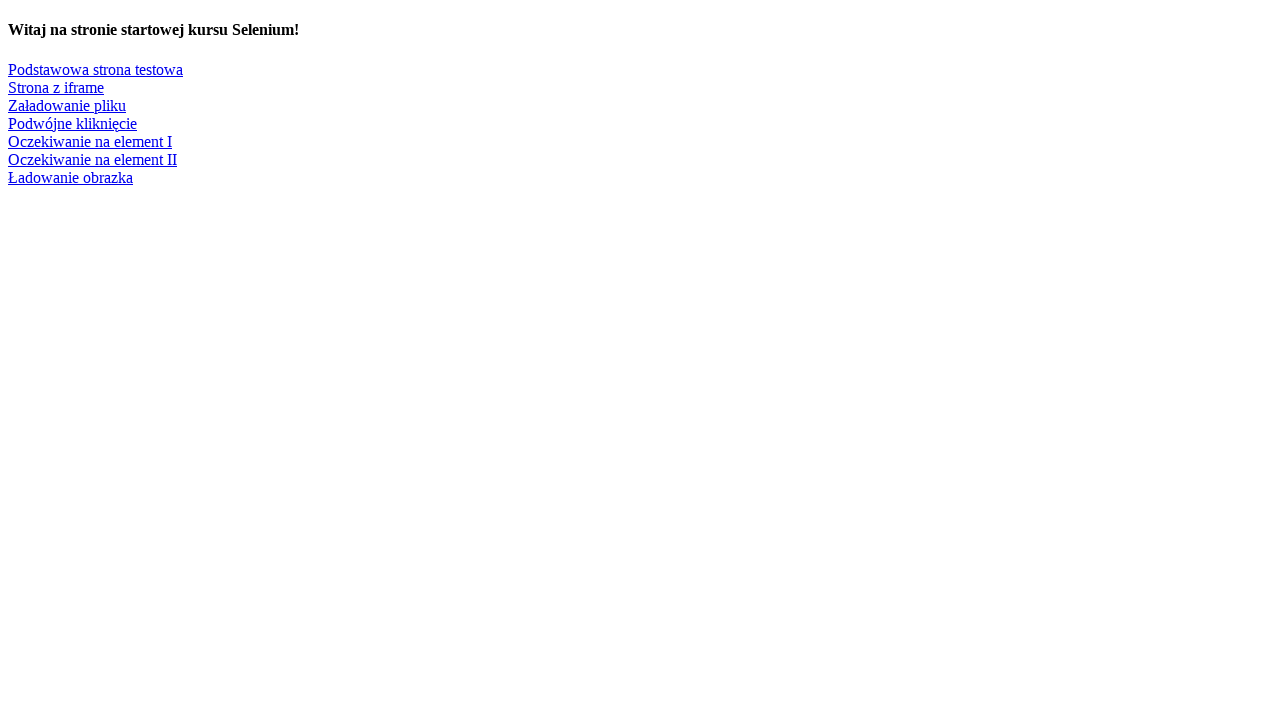

Clicked on the basic test page link at (96, 69) on text=Podstawowa strona testowa
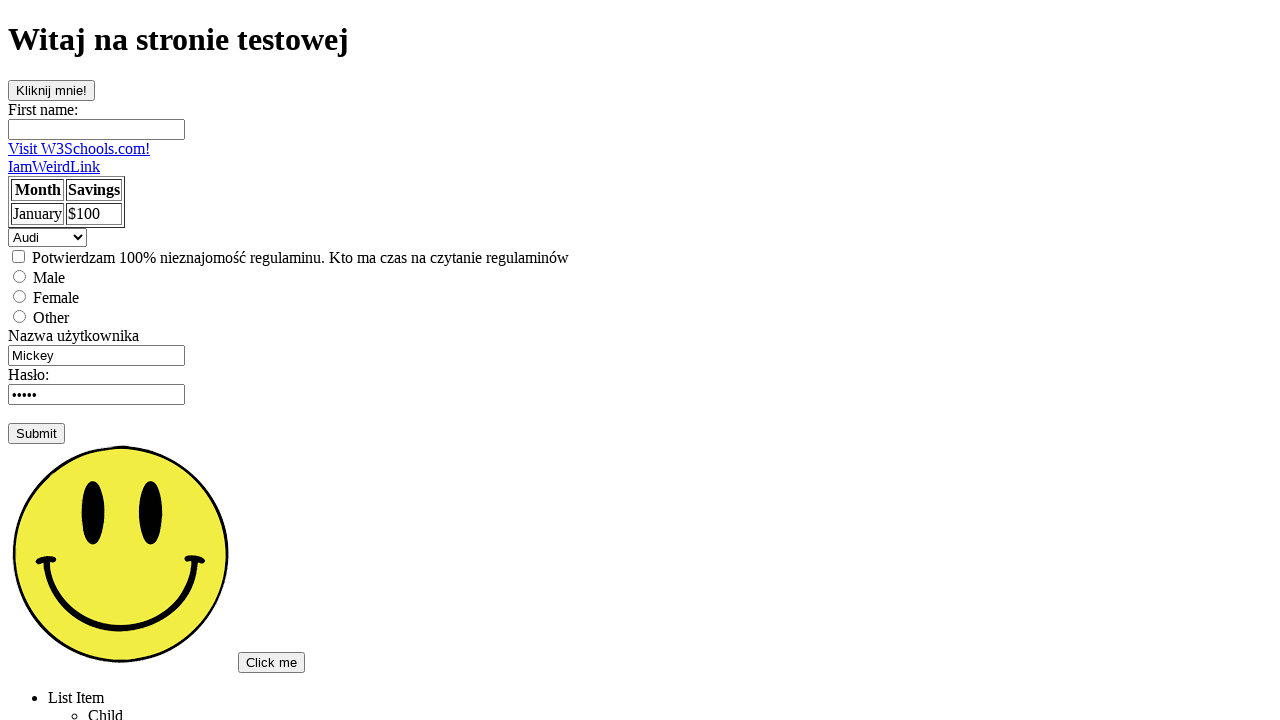

Filled first name field with 'Wiktoria' on #fname
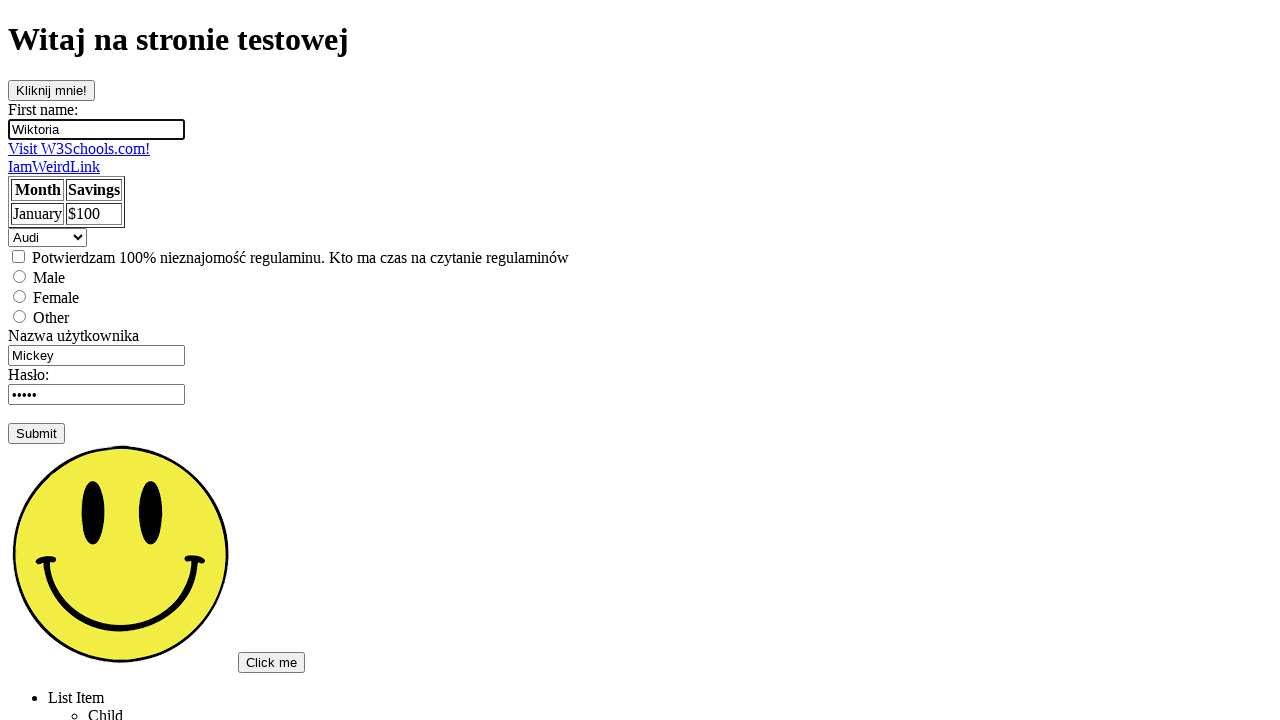

Filled username field with 'admin' on input[name='username']
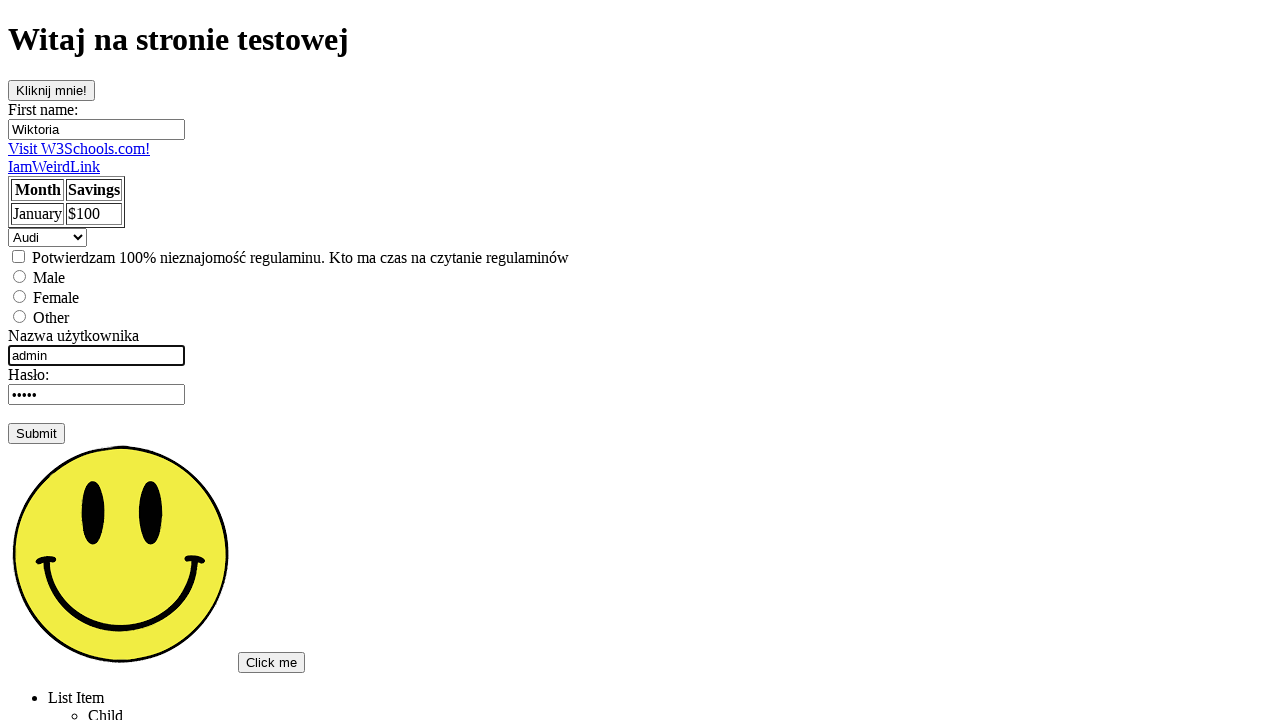

Pressed TAB key to move to next field on input[name='username']
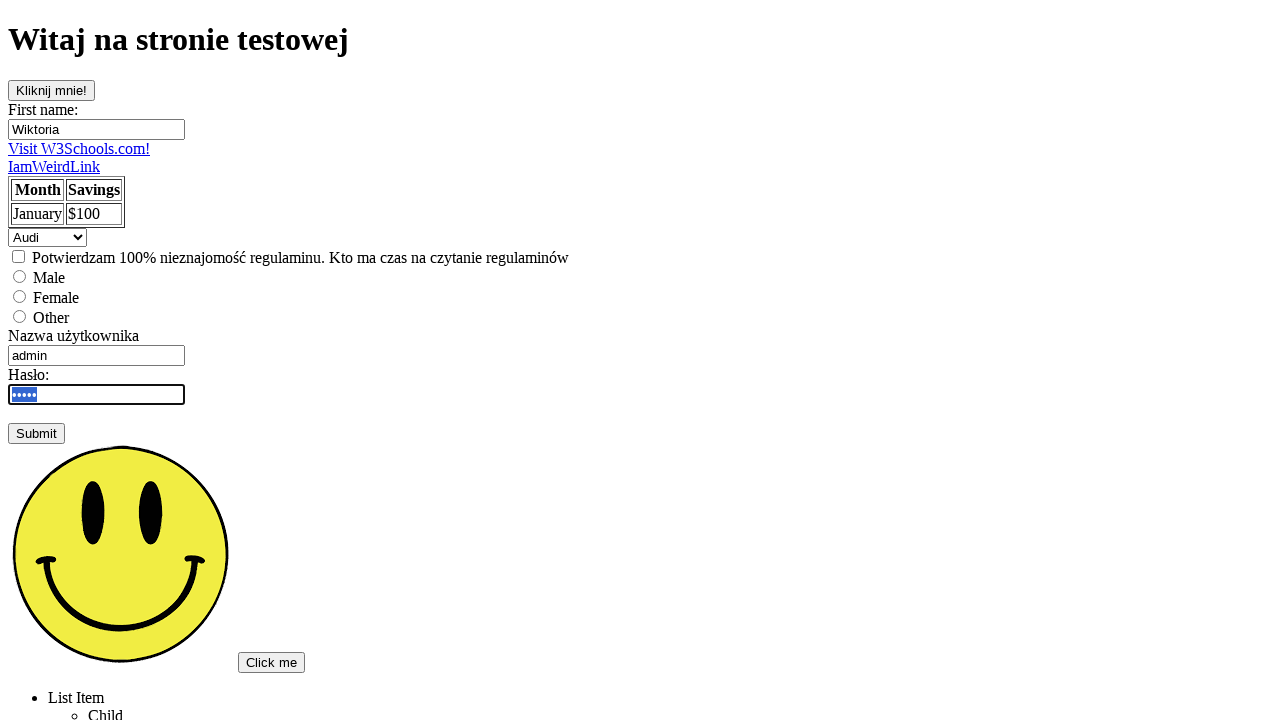

Clicked checkbox at (18, 256) on input[type='checkbox']
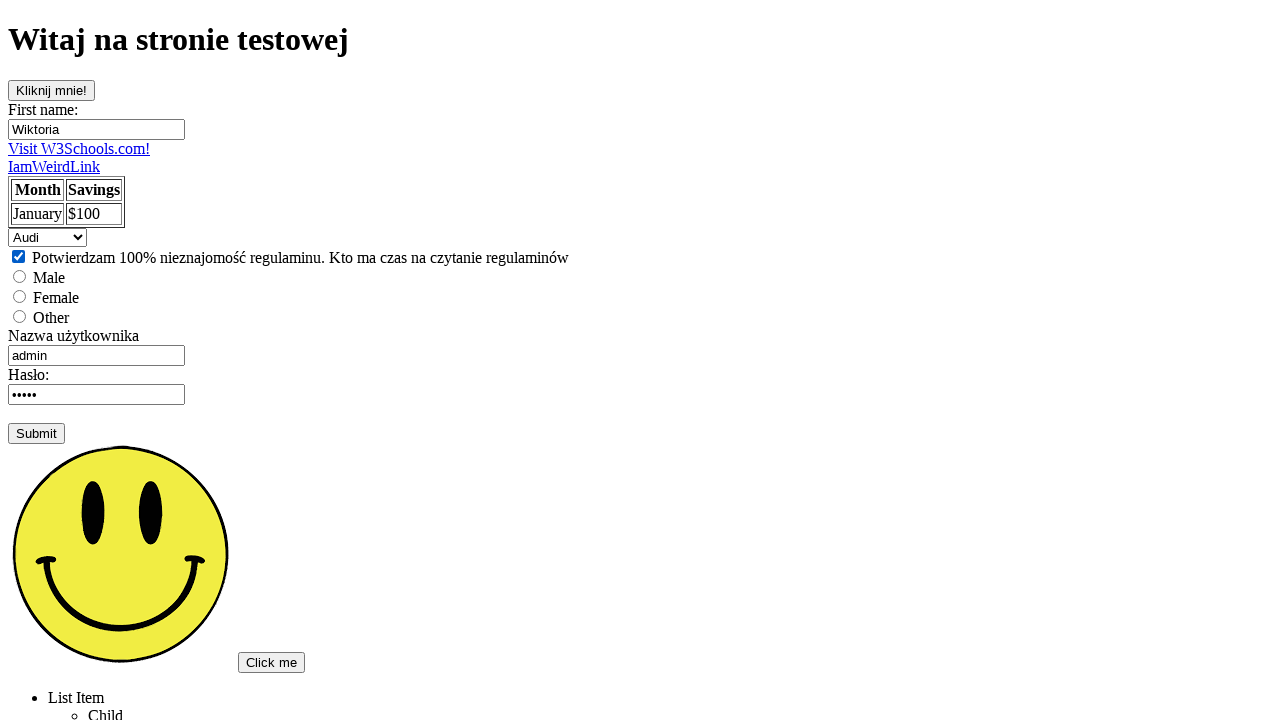

Clicked male radio button at (20, 276) on input[value='male']
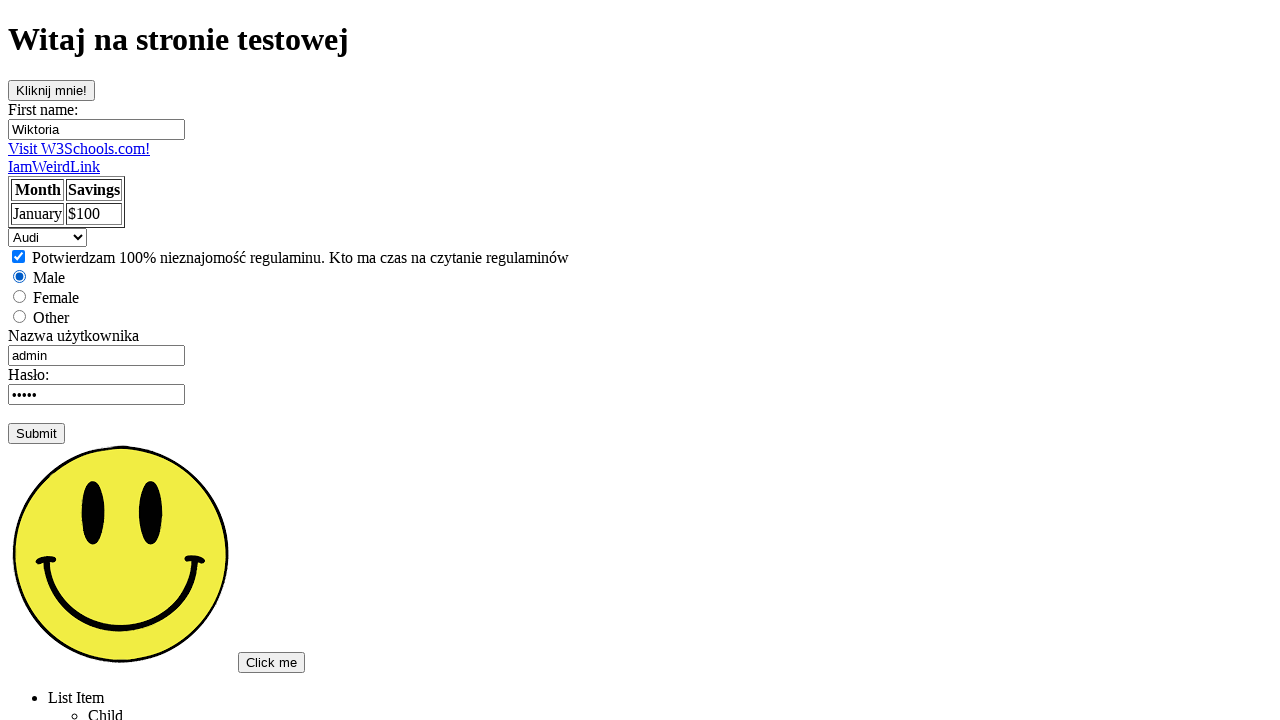

Selected 'volvo' from the dropdown on select
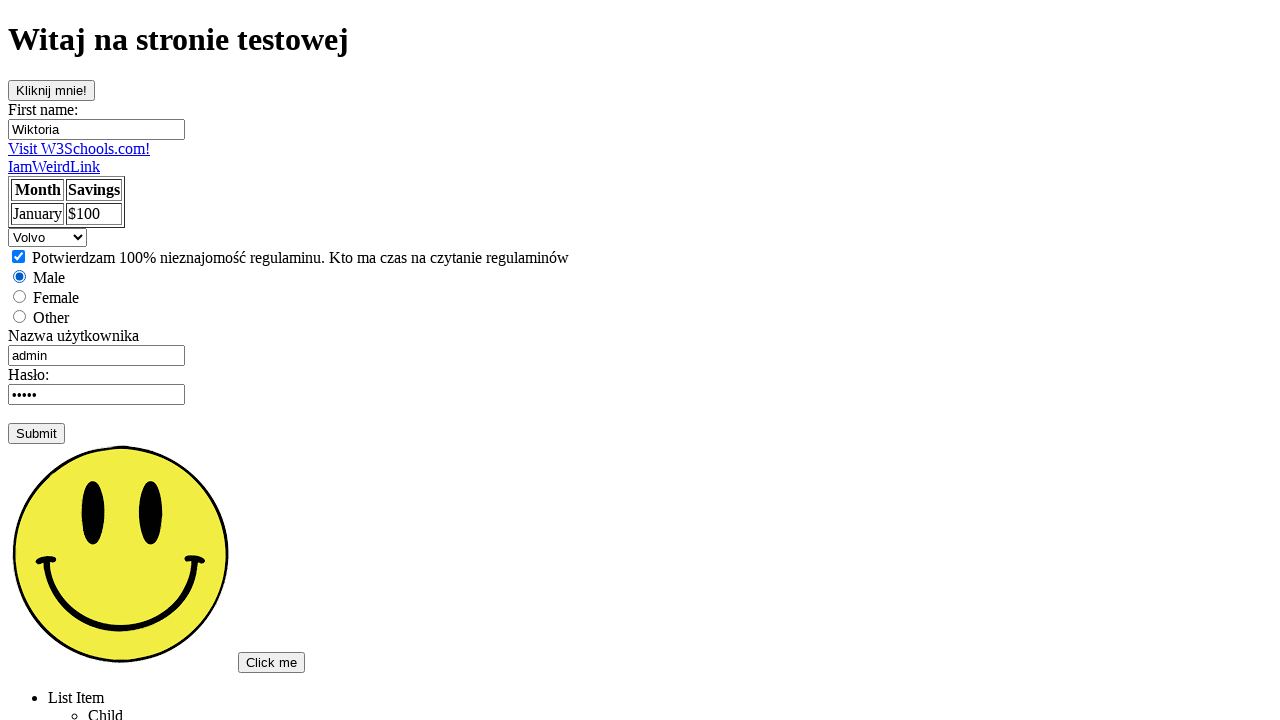

Page stabilized after 500ms wait
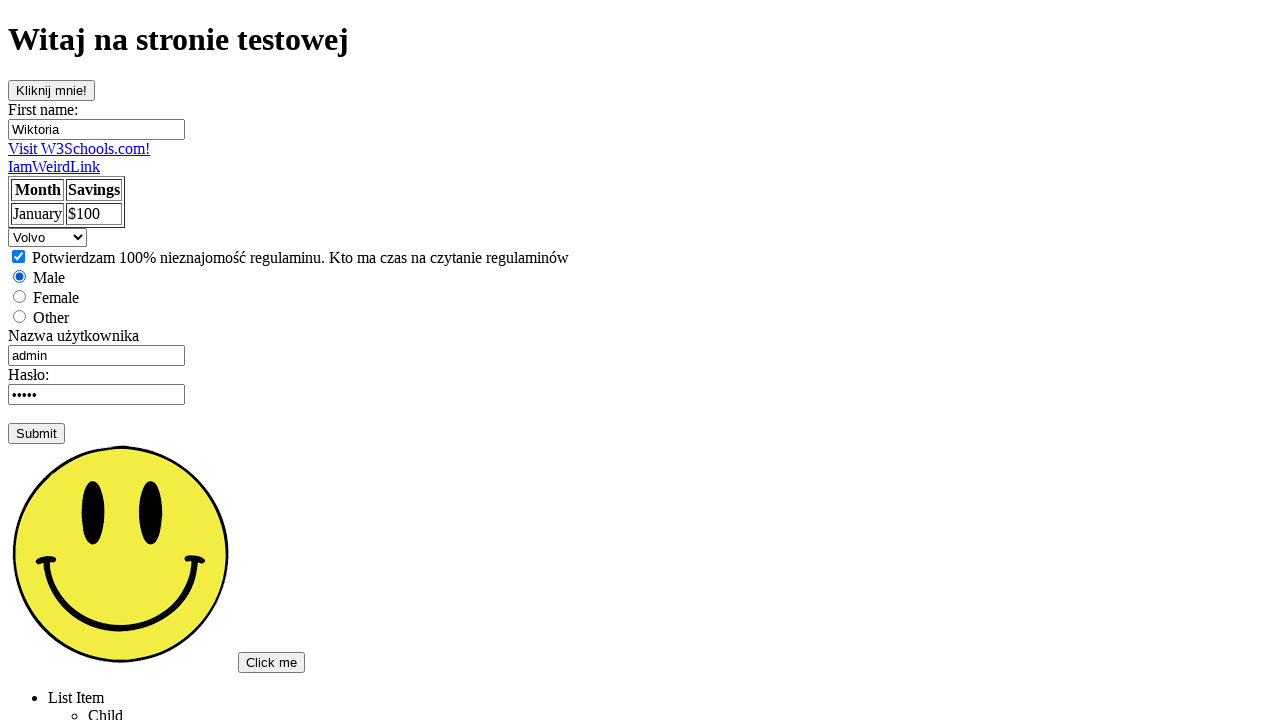

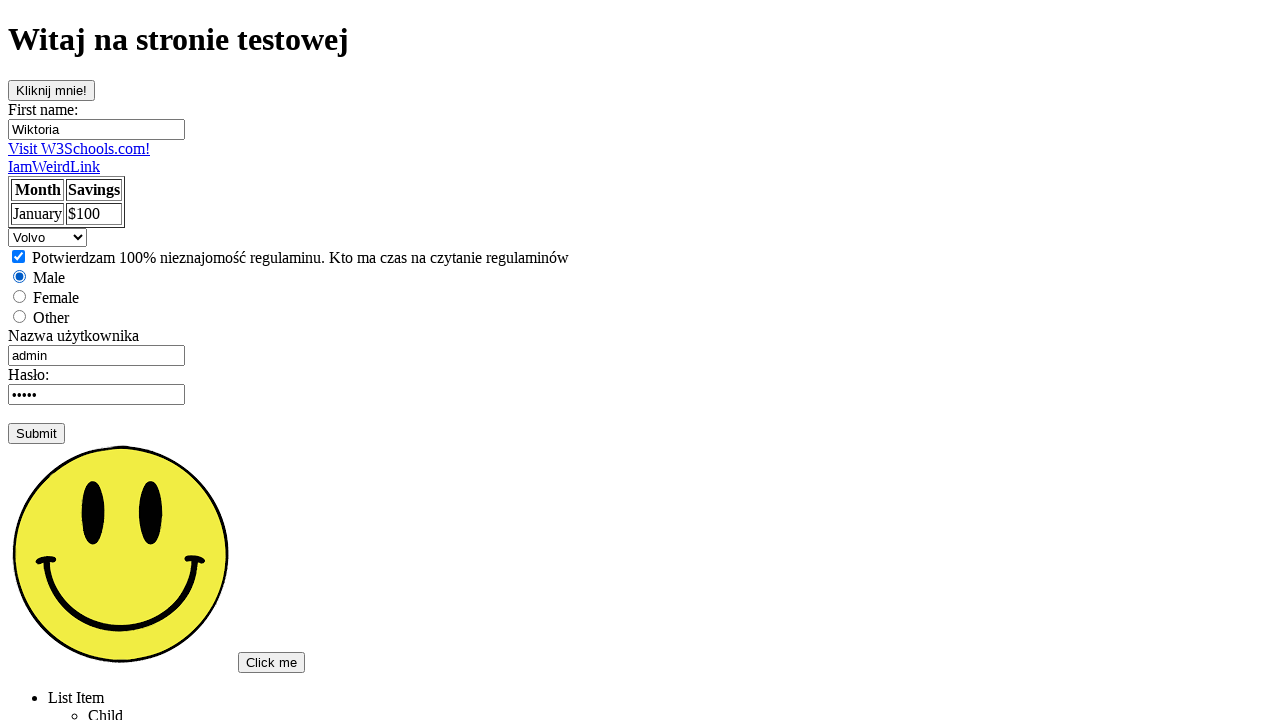